Tests GitHub repository search functionality by searching for a repository, clicking on the result, opening the Issues tab, and verifying an issue exists

Starting URL: https://github.com

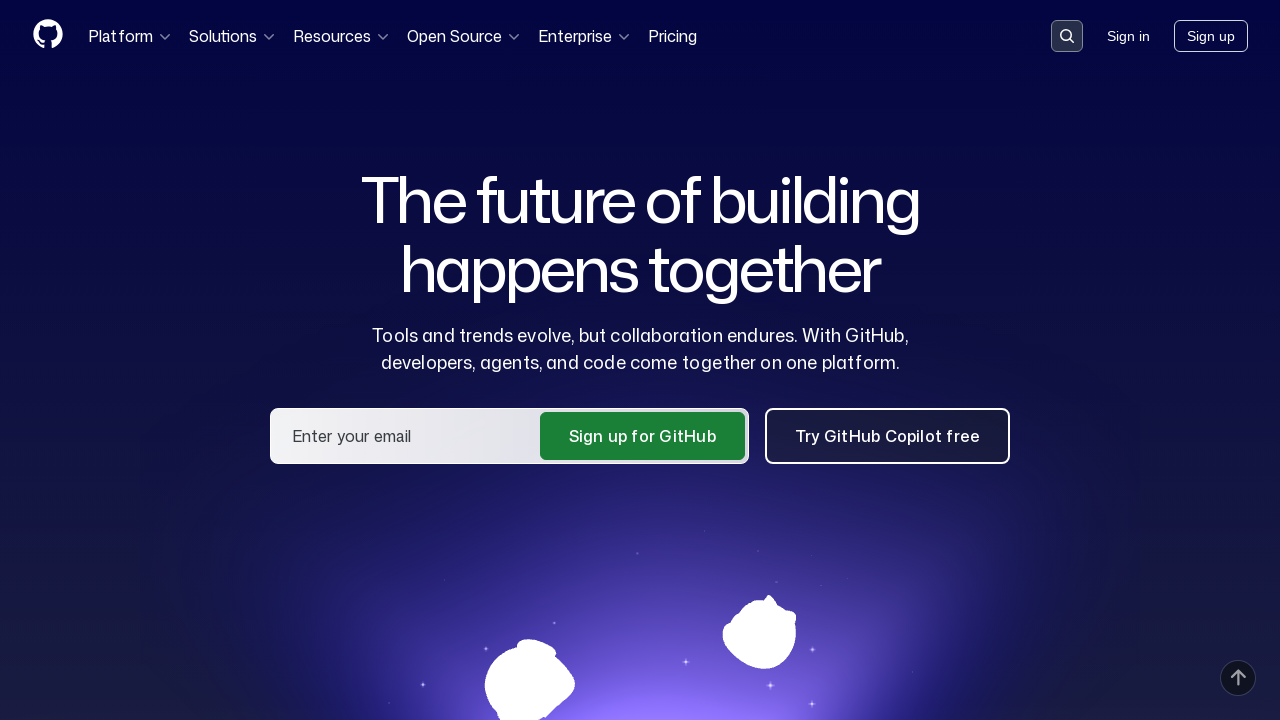

Clicked on search input container at (1067, 36) on .search-input-container
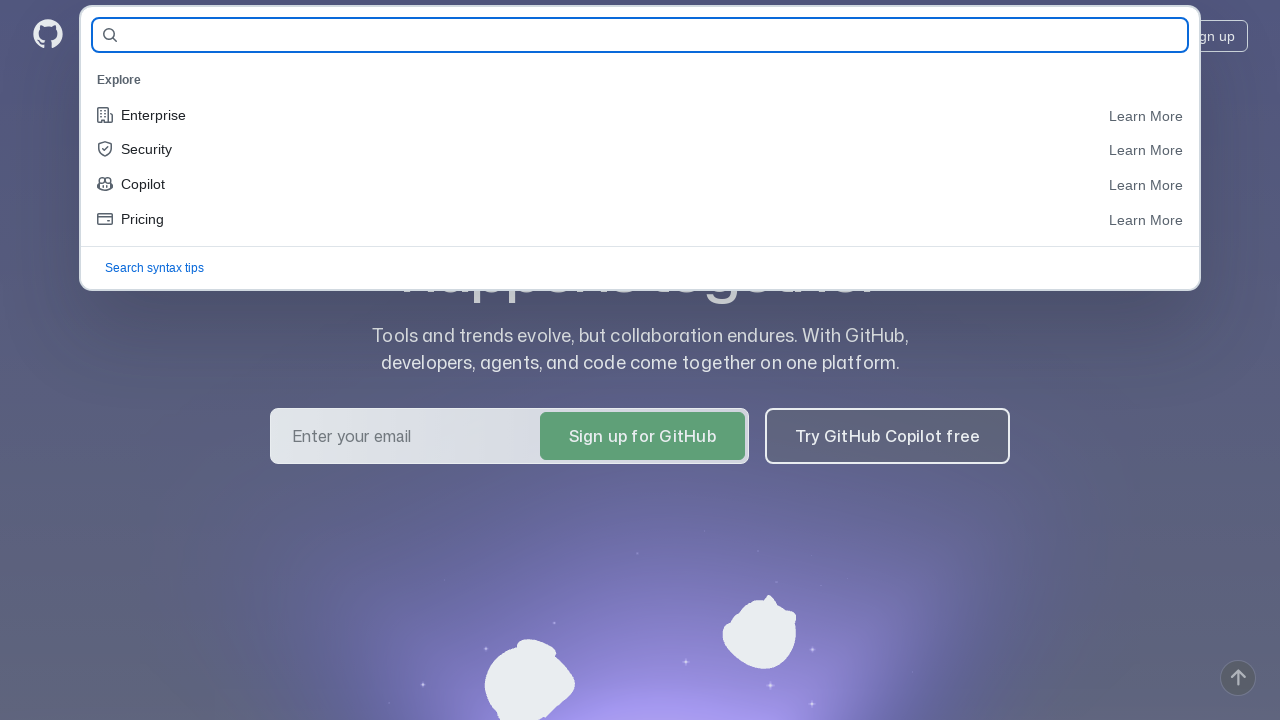

Filled search field with 'selenide/selenide' on #query-builder-test
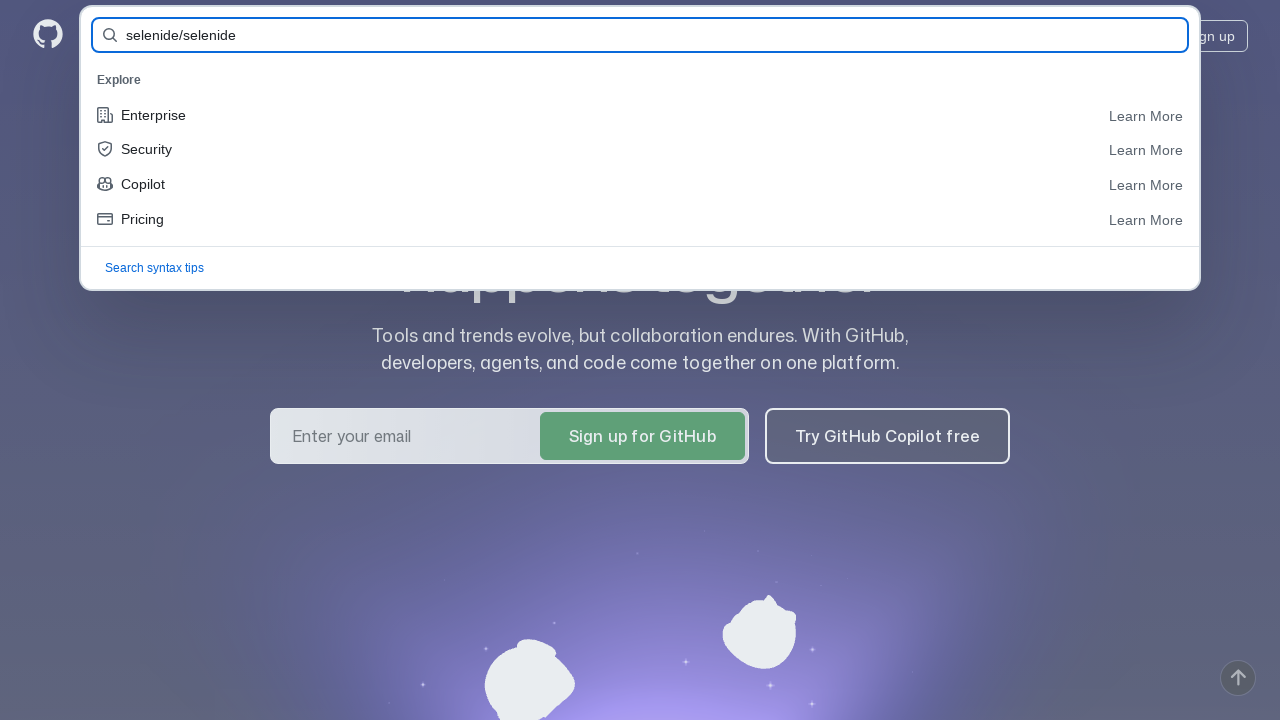

Pressed Enter to submit search on #query-builder-test
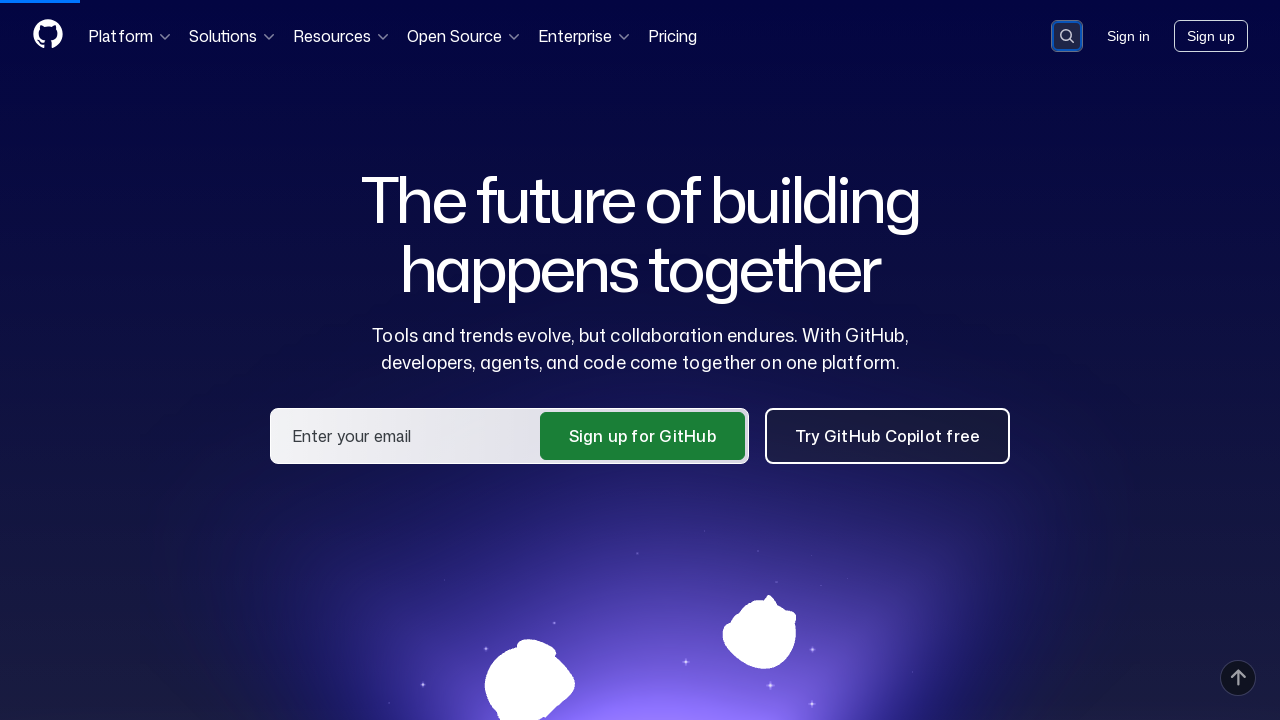

Search results loaded with selenide/selenide repository link
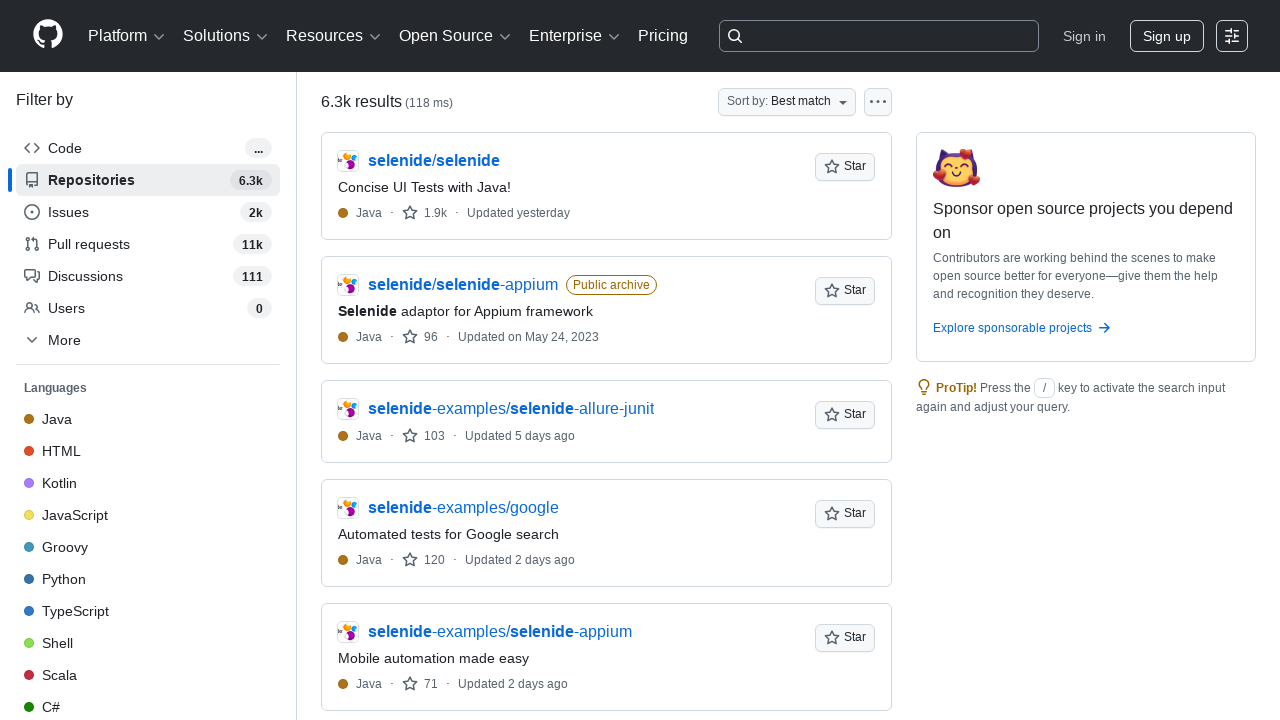

Clicked on selenide/selenide repository link at (434, 161) on a:has-text('selenide/selenide')
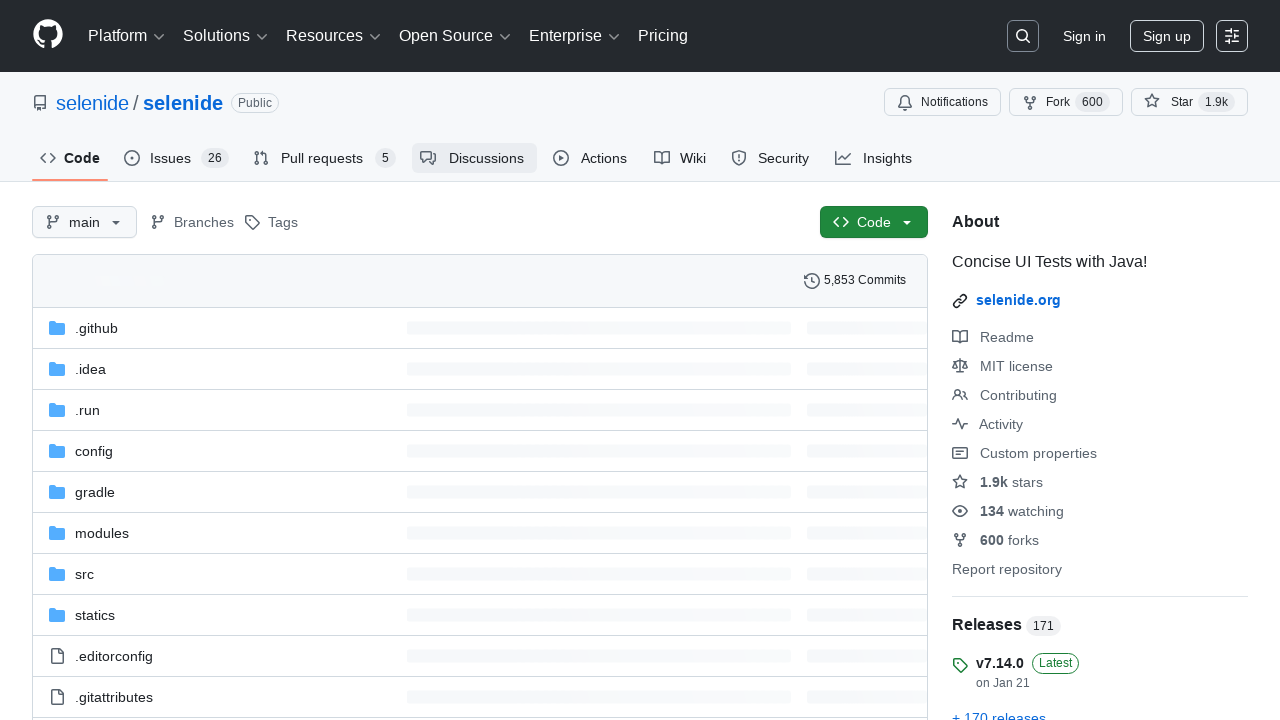

Clicked on Issues tab at (176, 158) on #issues-tab
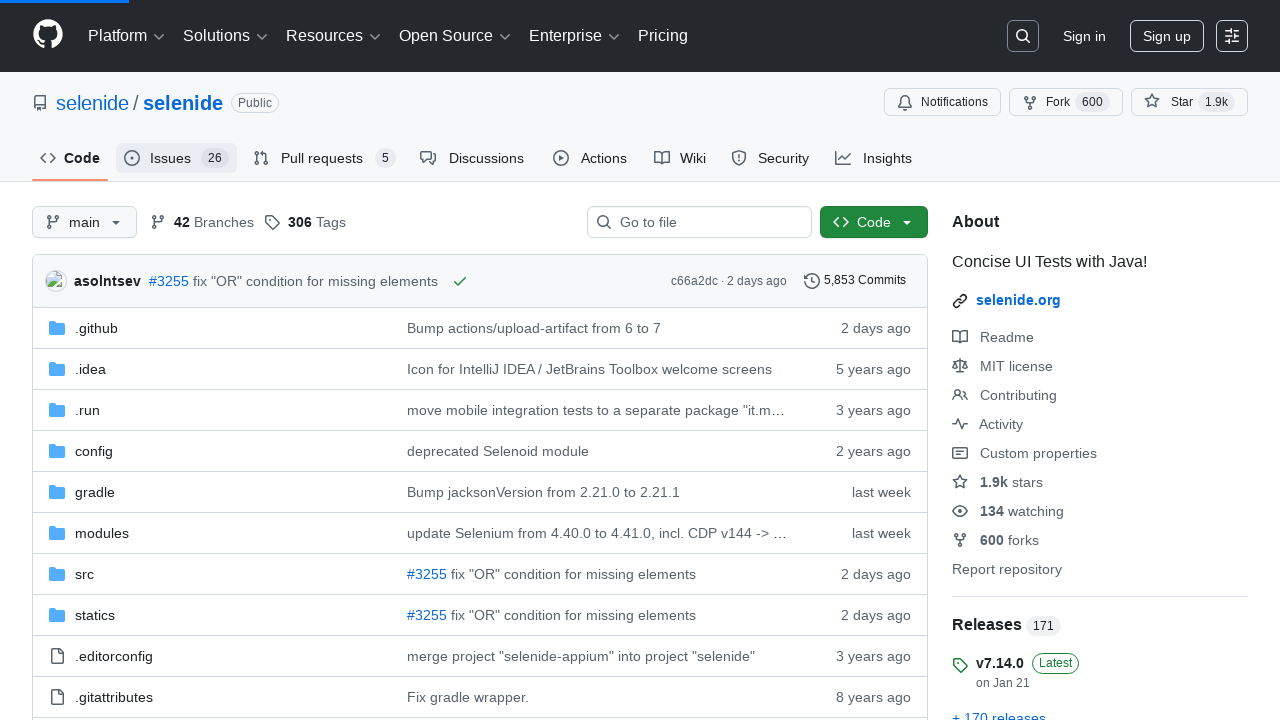

Verified issue with 'Add support' text exists
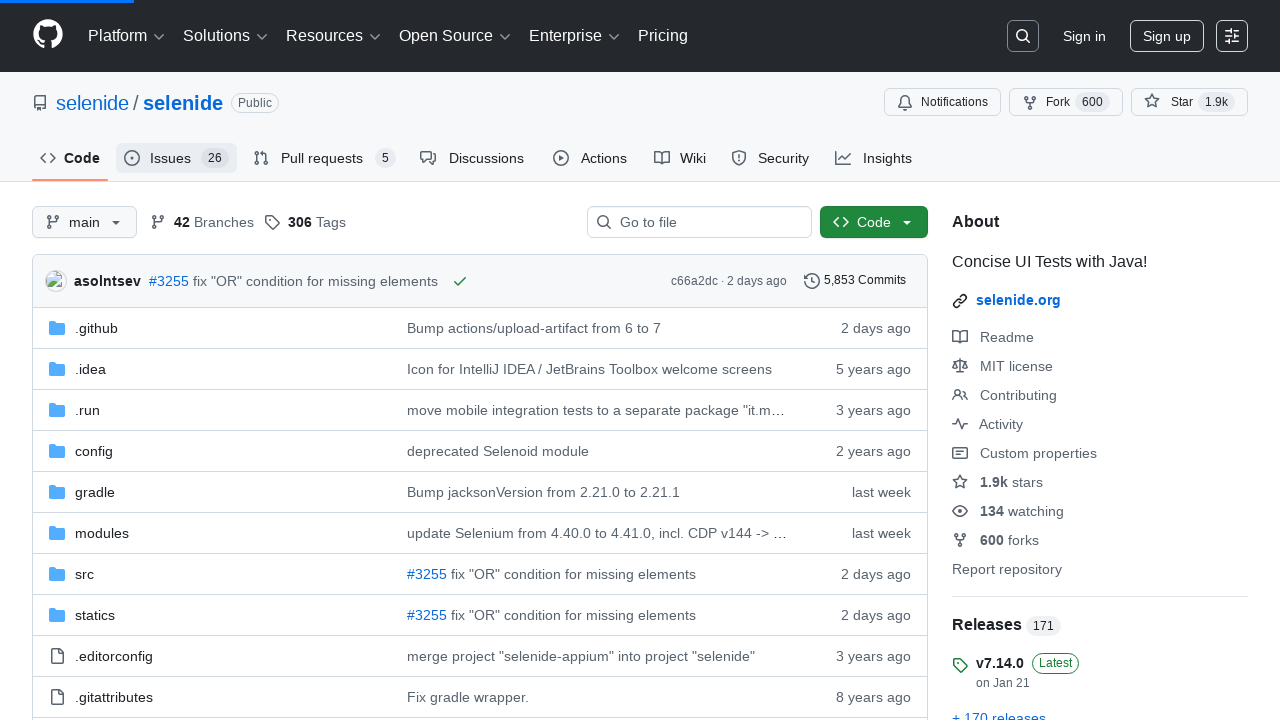

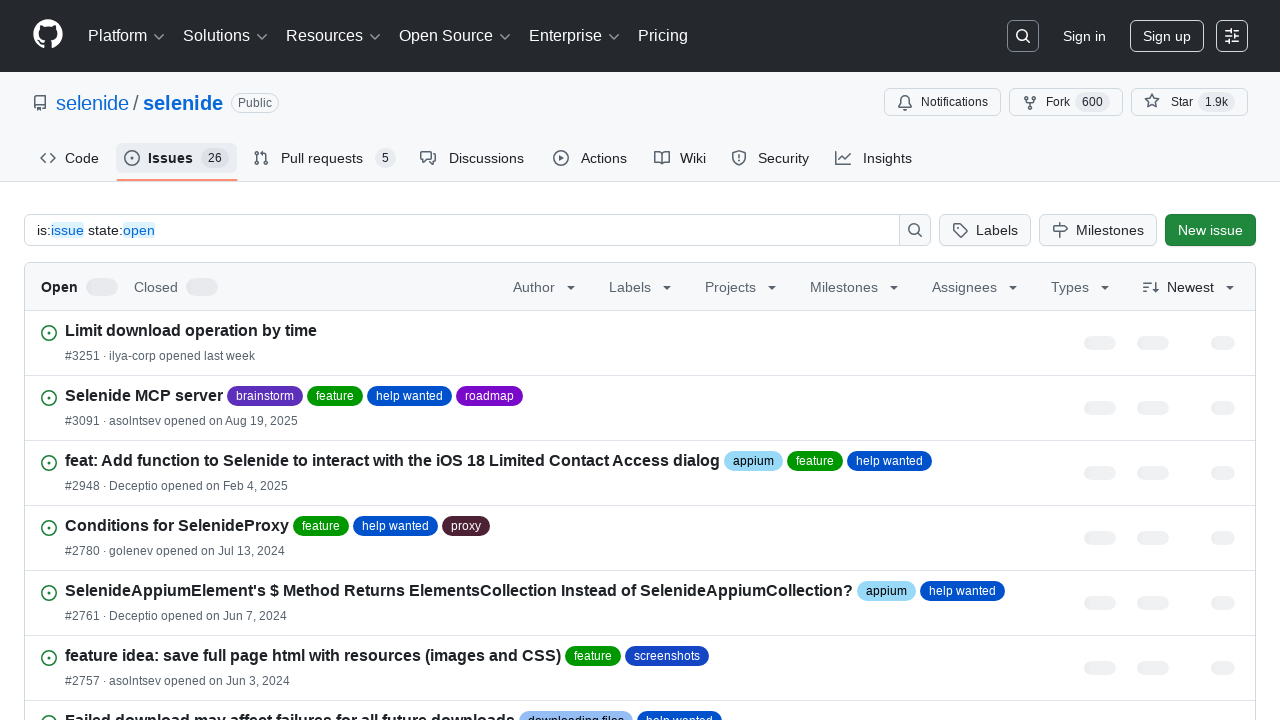